Tests that the counter displays the current number of todo items

Starting URL: https://demo.playwright.dev/todomvc

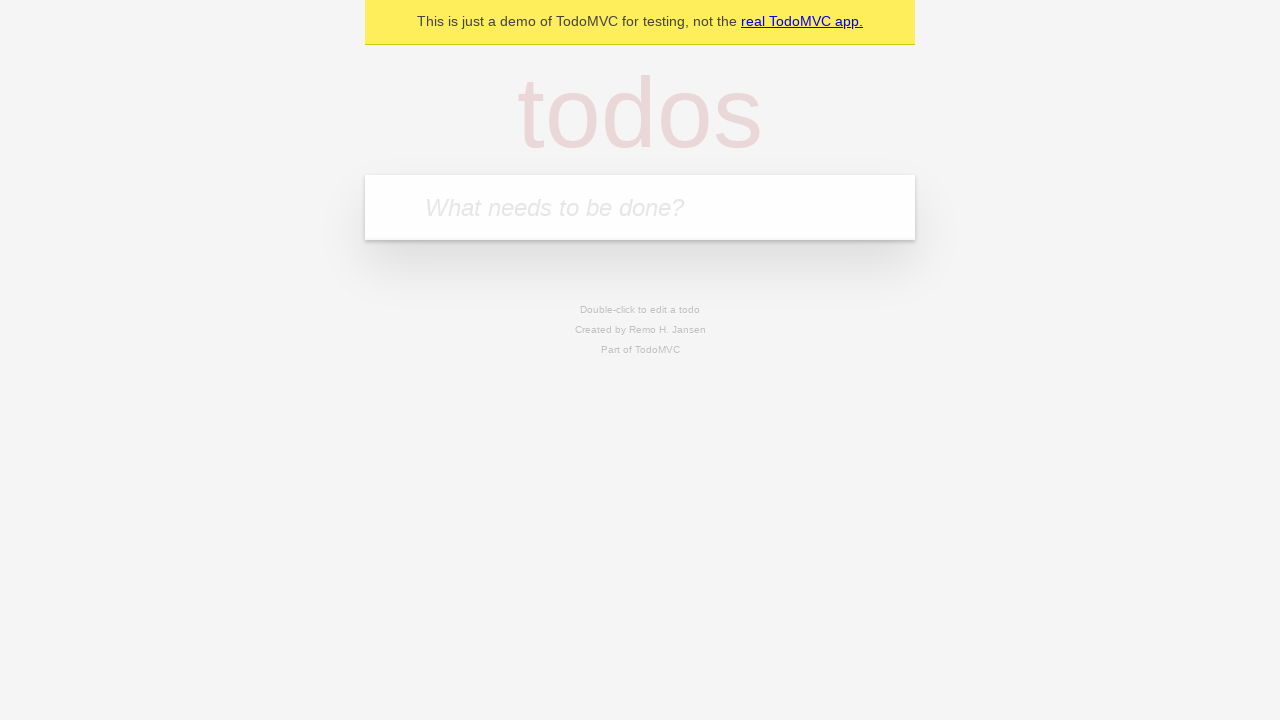

Located the 'What needs to be done?' input field
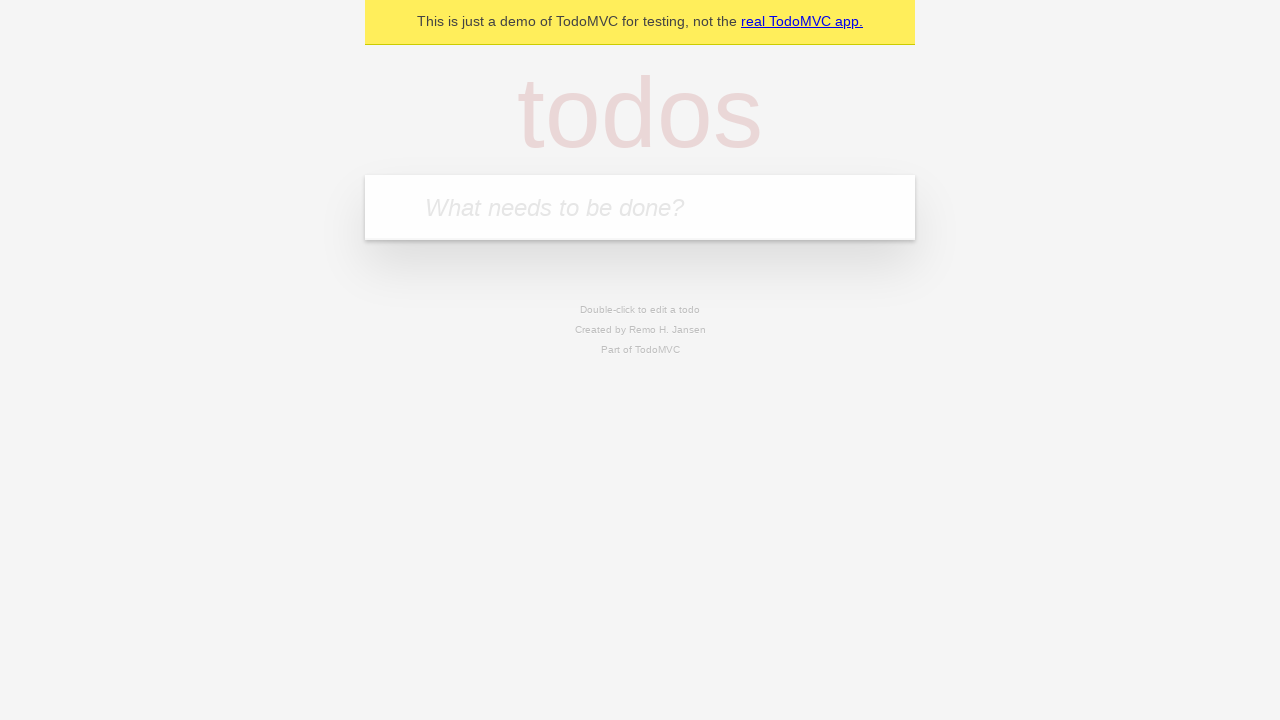

Filled first todo with 'buy some cheese' on internal:attr=[placeholder="What needs to be done?"i]
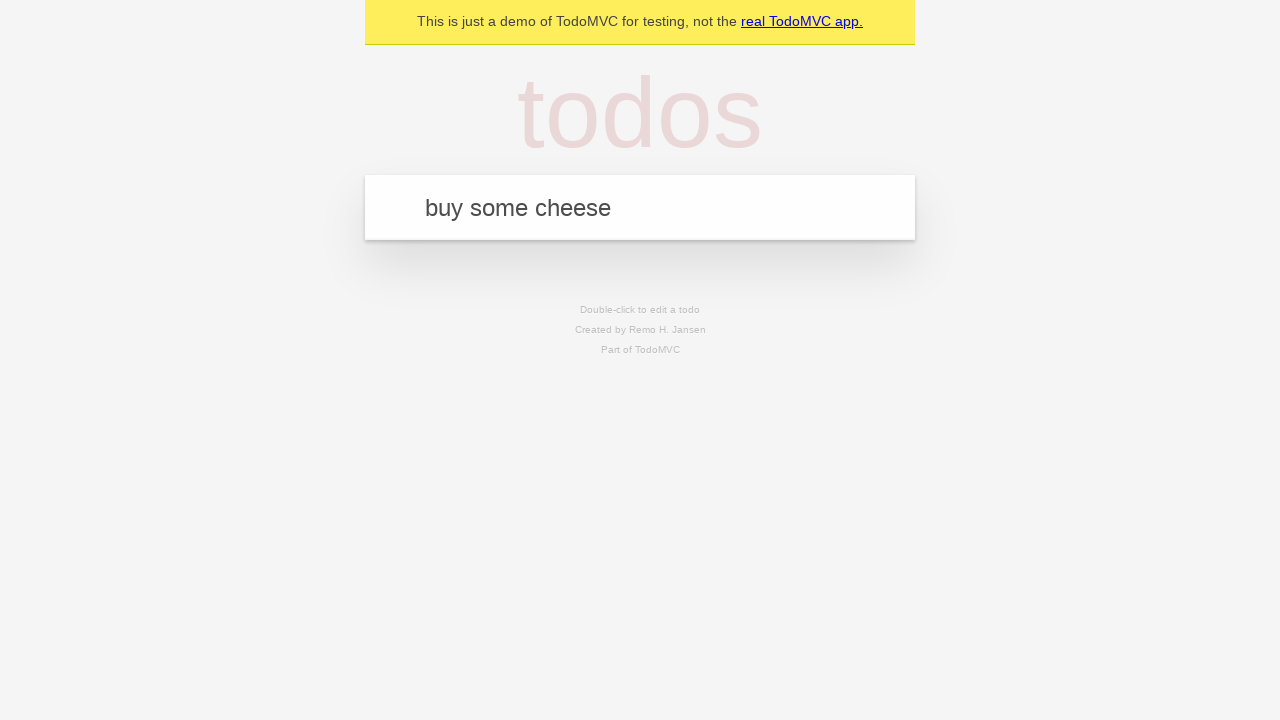

Pressed Enter to create first todo item on internal:attr=[placeholder="What needs to be done?"i]
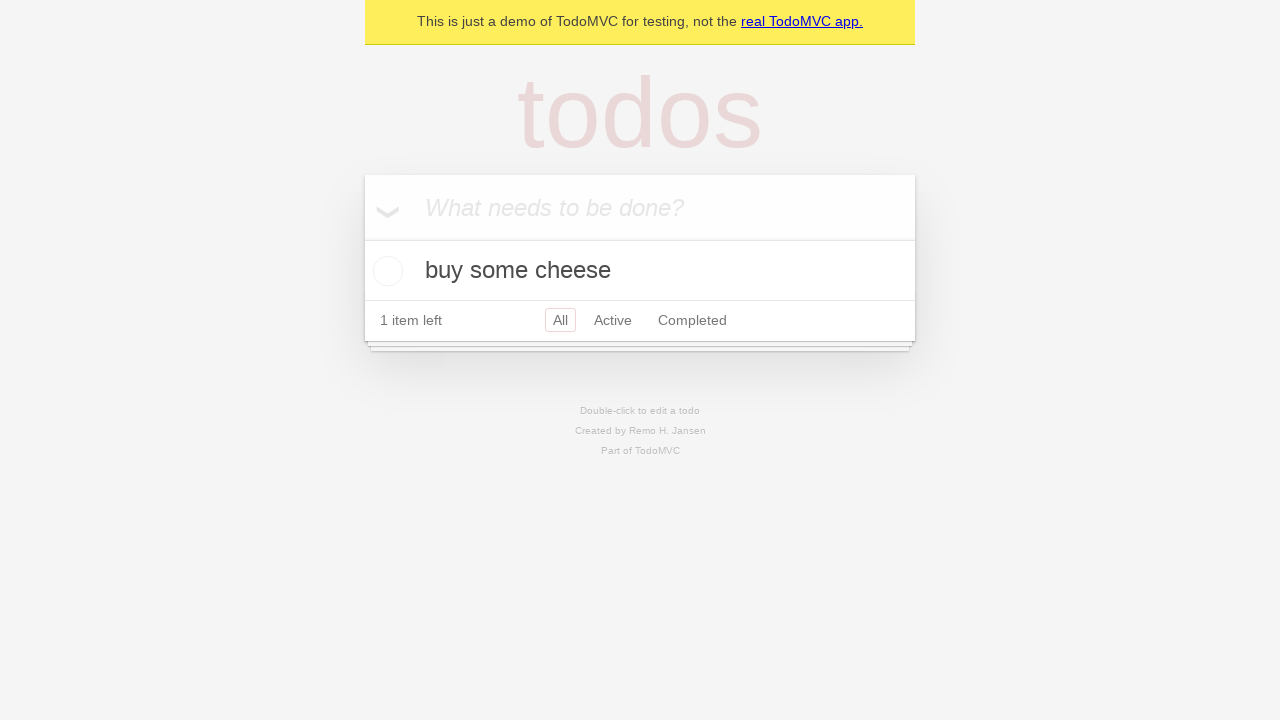

Todo counter element loaded
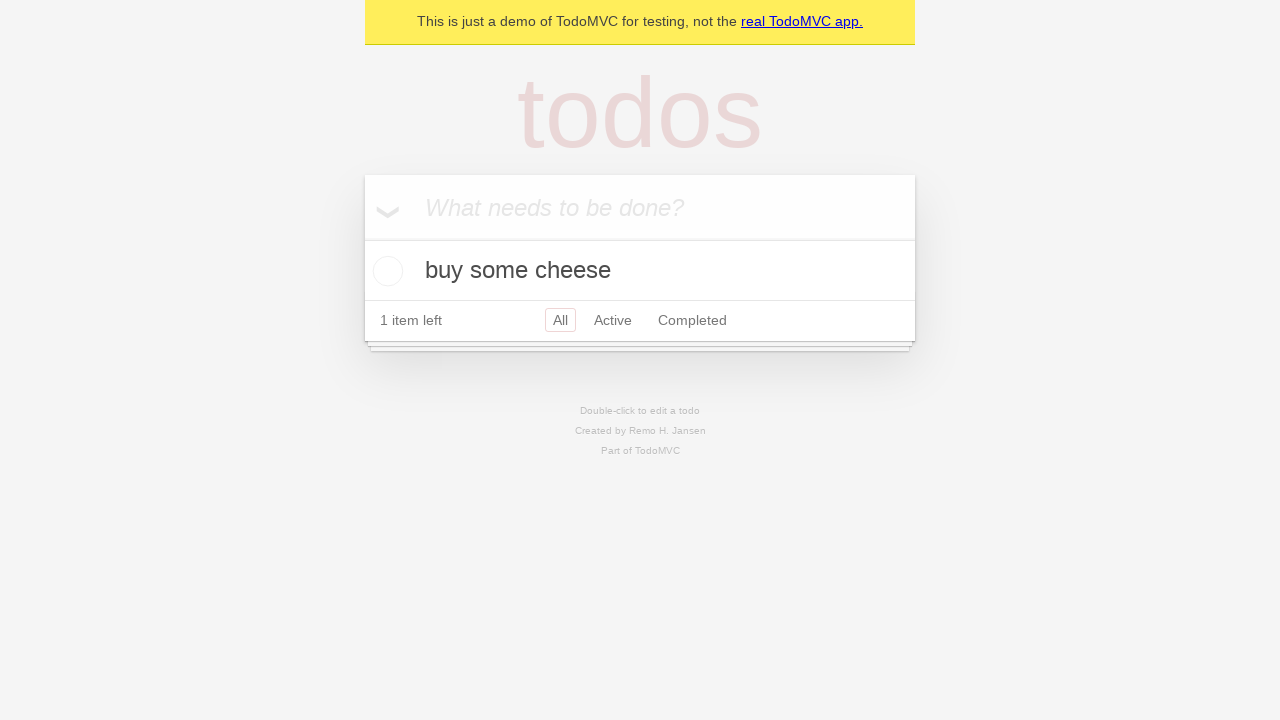

Filled second todo with 'feed the cat' on internal:attr=[placeholder="What needs to be done?"i]
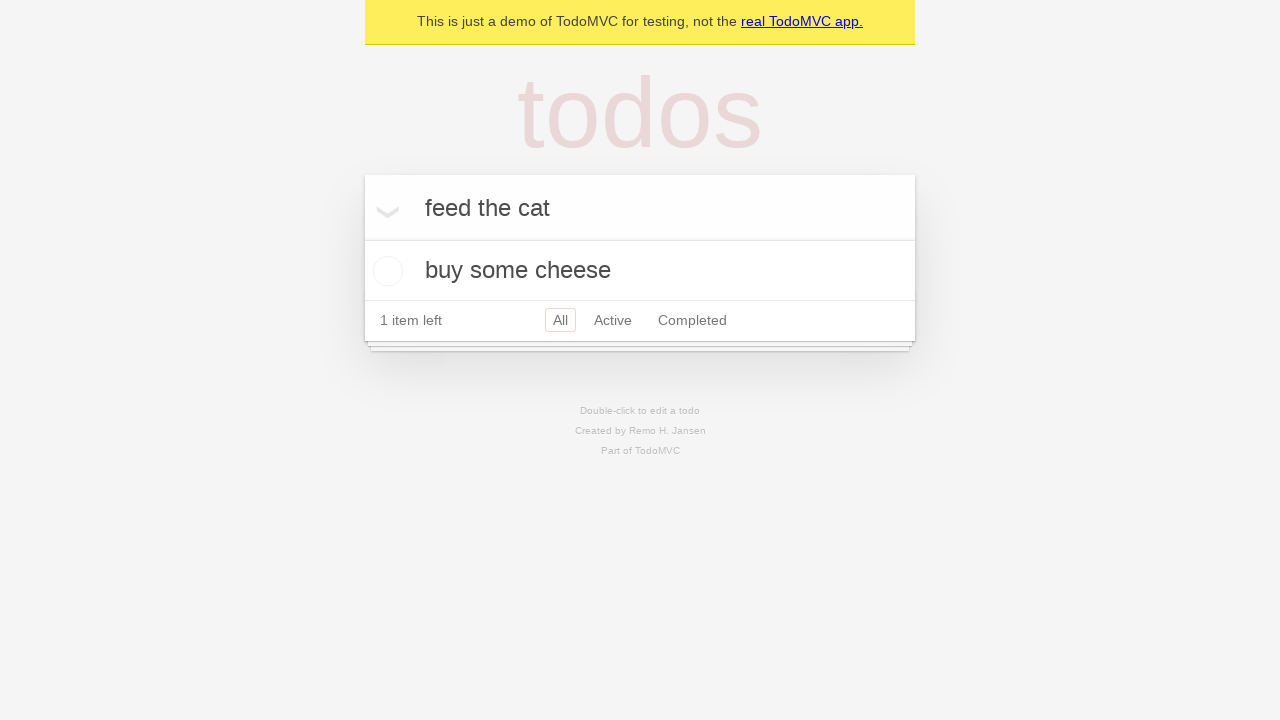

Pressed Enter to create second todo item on internal:attr=[placeholder="What needs to be done?"i]
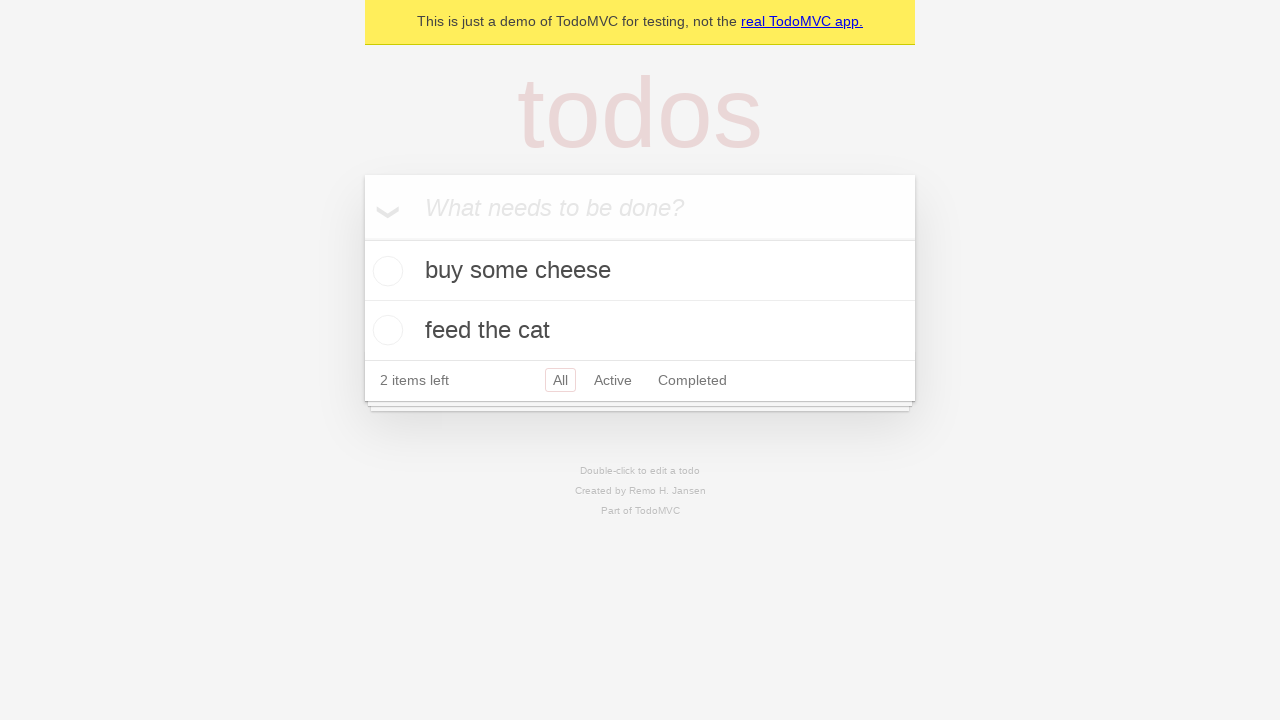

Todo counter updated to display '2' items
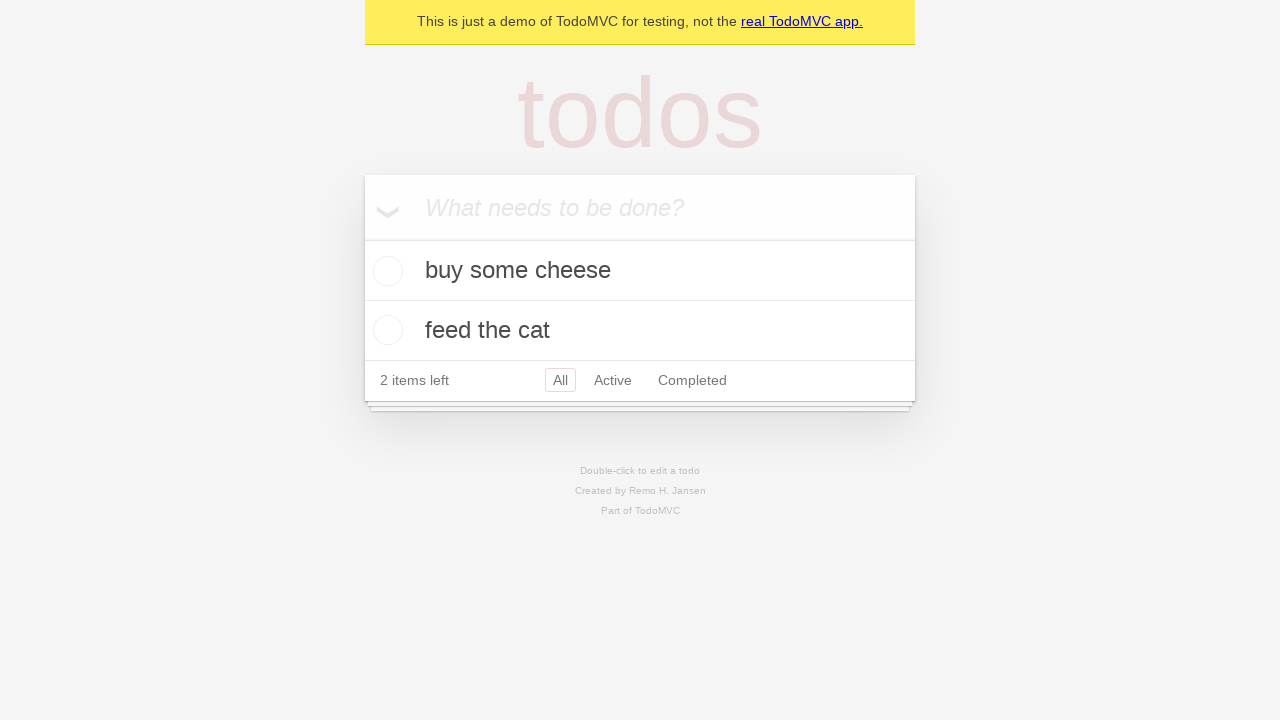

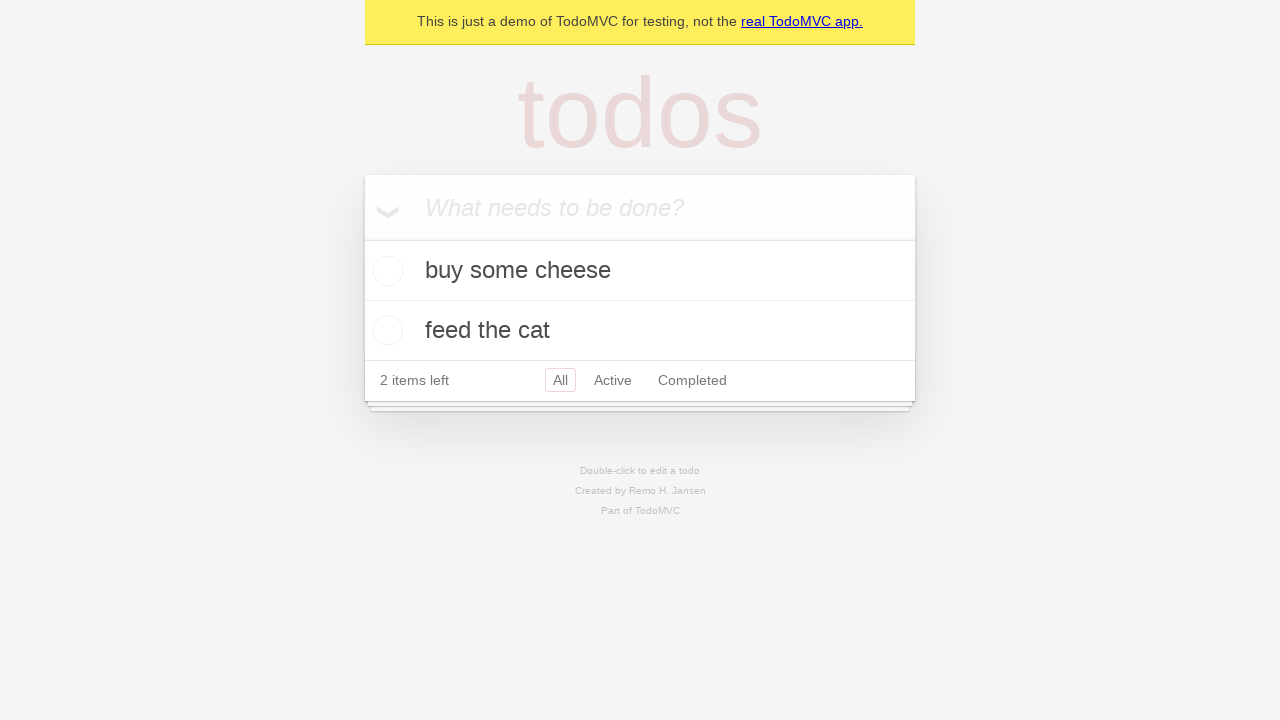